Tests a page that may contain typos by refreshing up to 10 times to find the correct text version

Starting URL: https://the-internet.herokuapp.com/typos

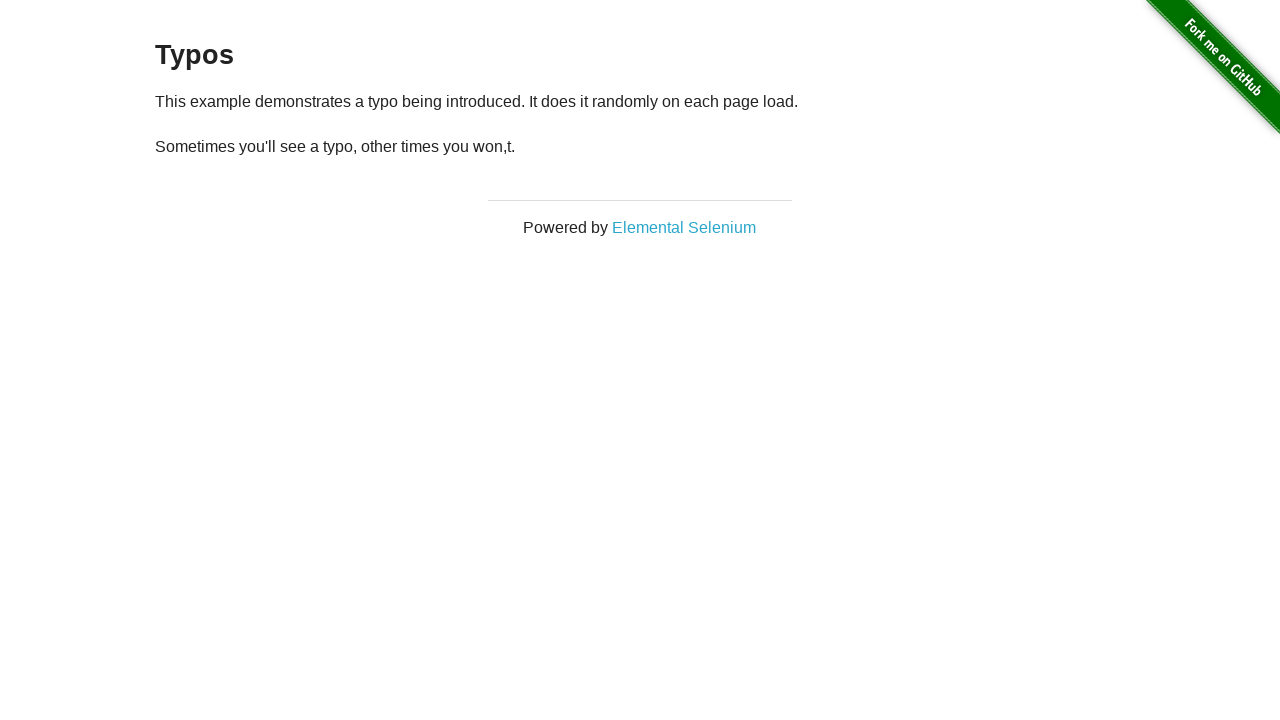

Navigated to typos test page
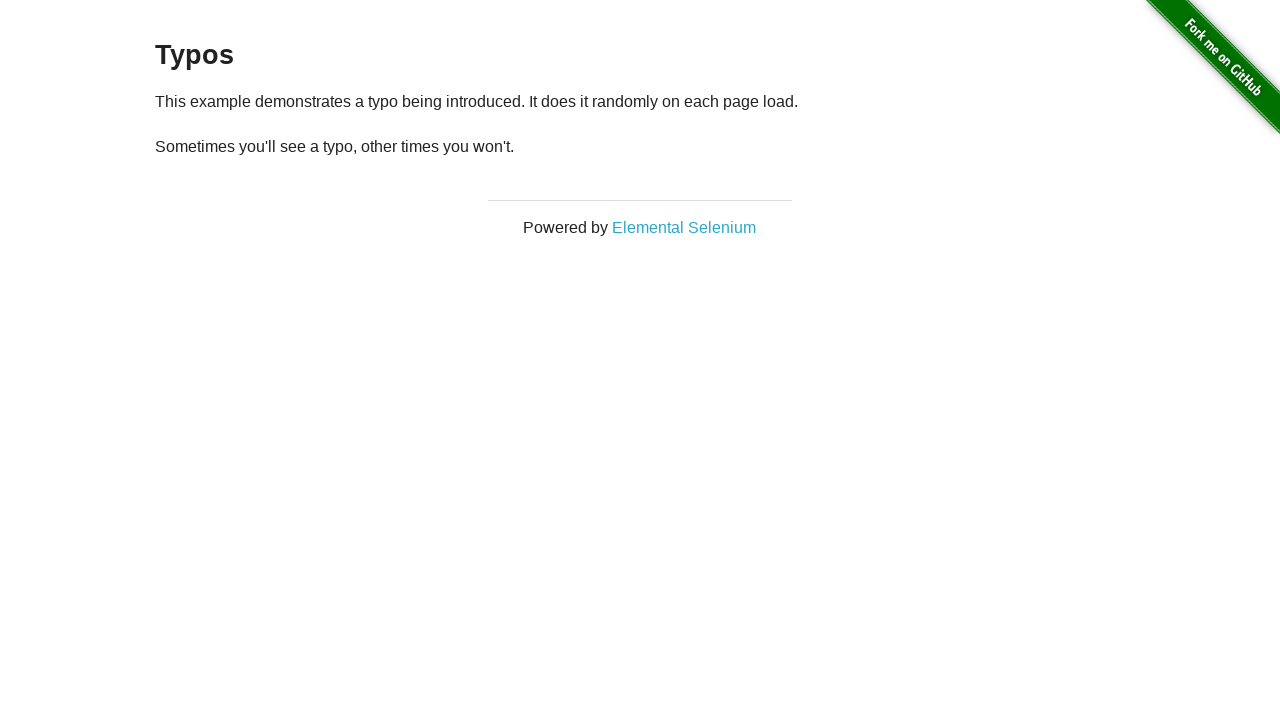

Retrieved initial paragraph text
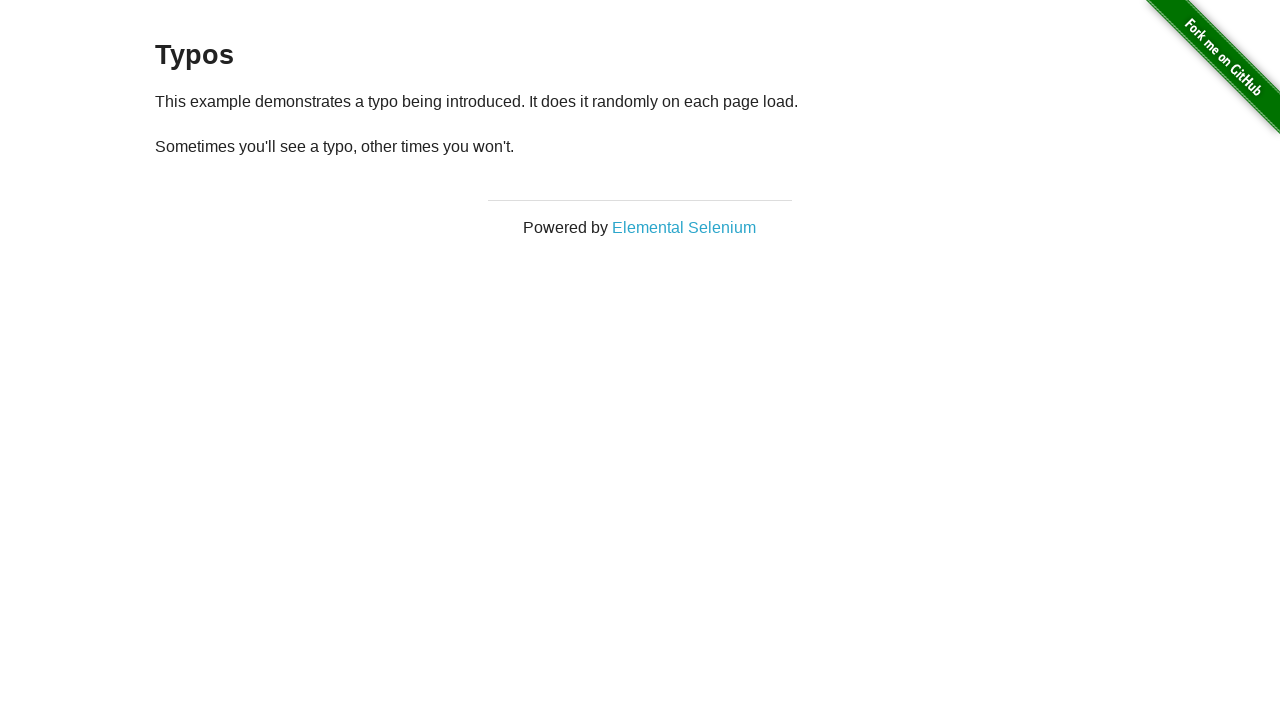

Retrieved paragraph text on attempt 1
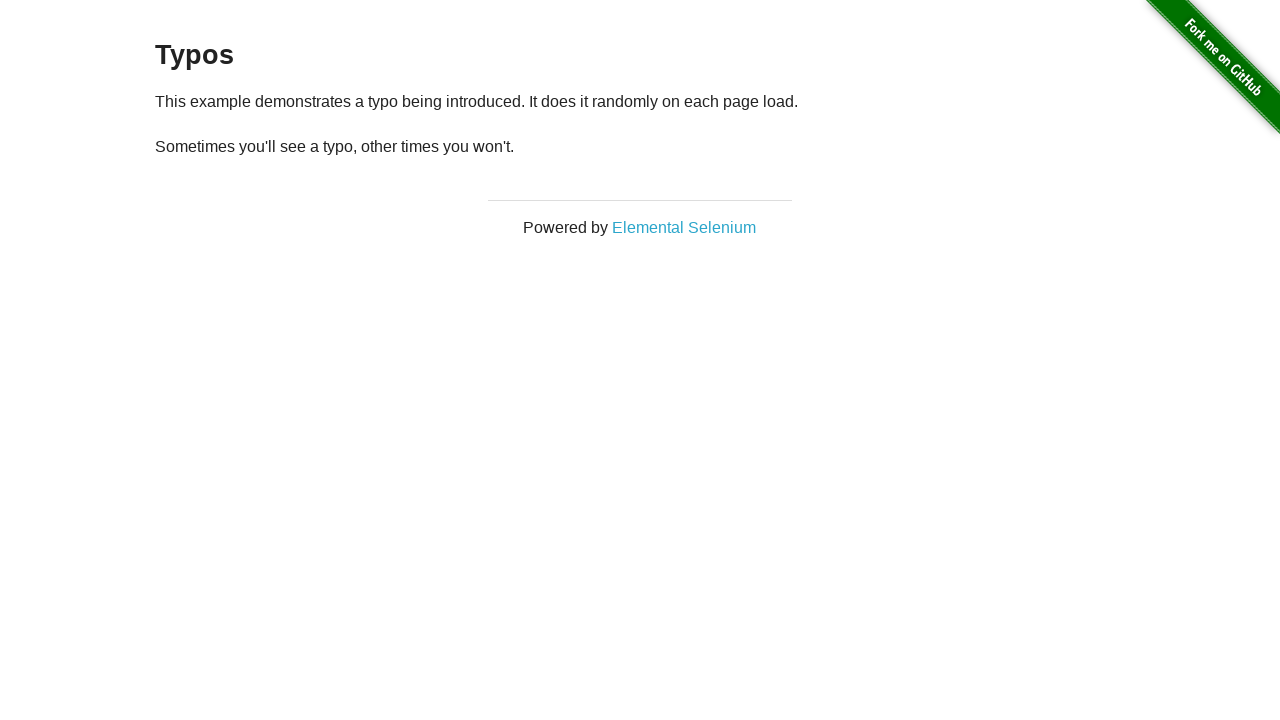

Found correct text version matching initial content
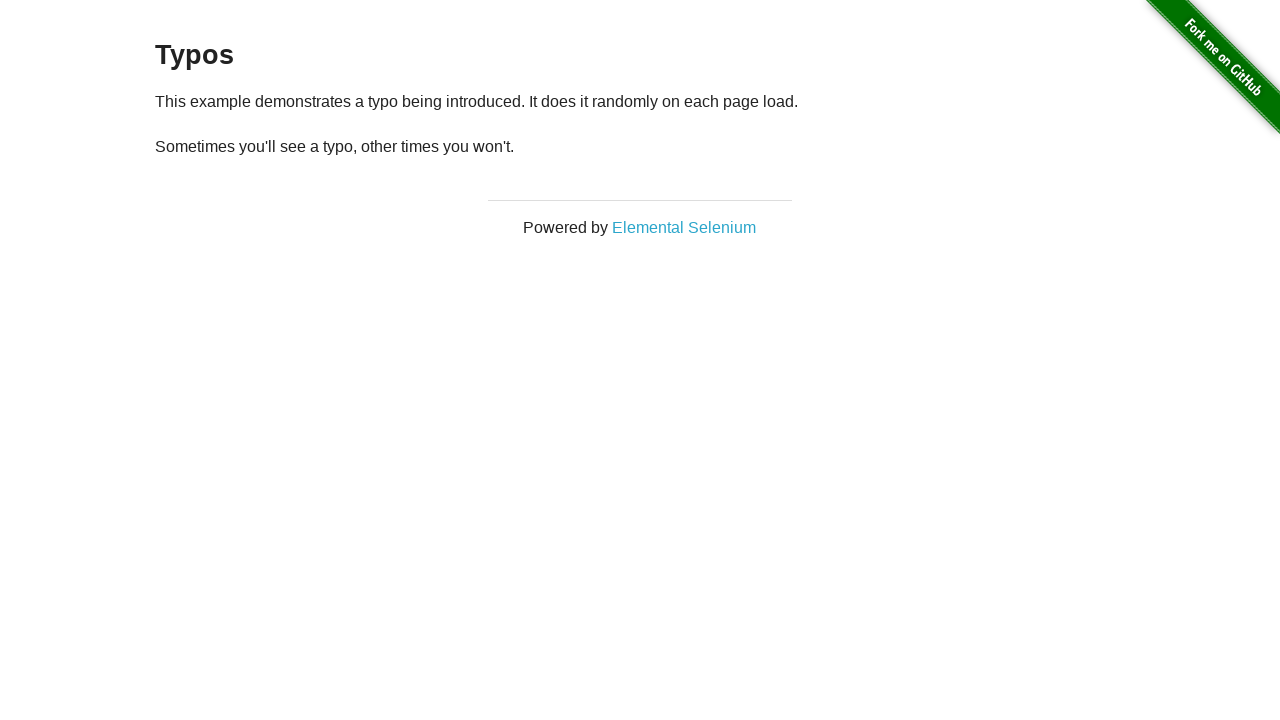

Assertion passed: correct text version was found within 10 attempts
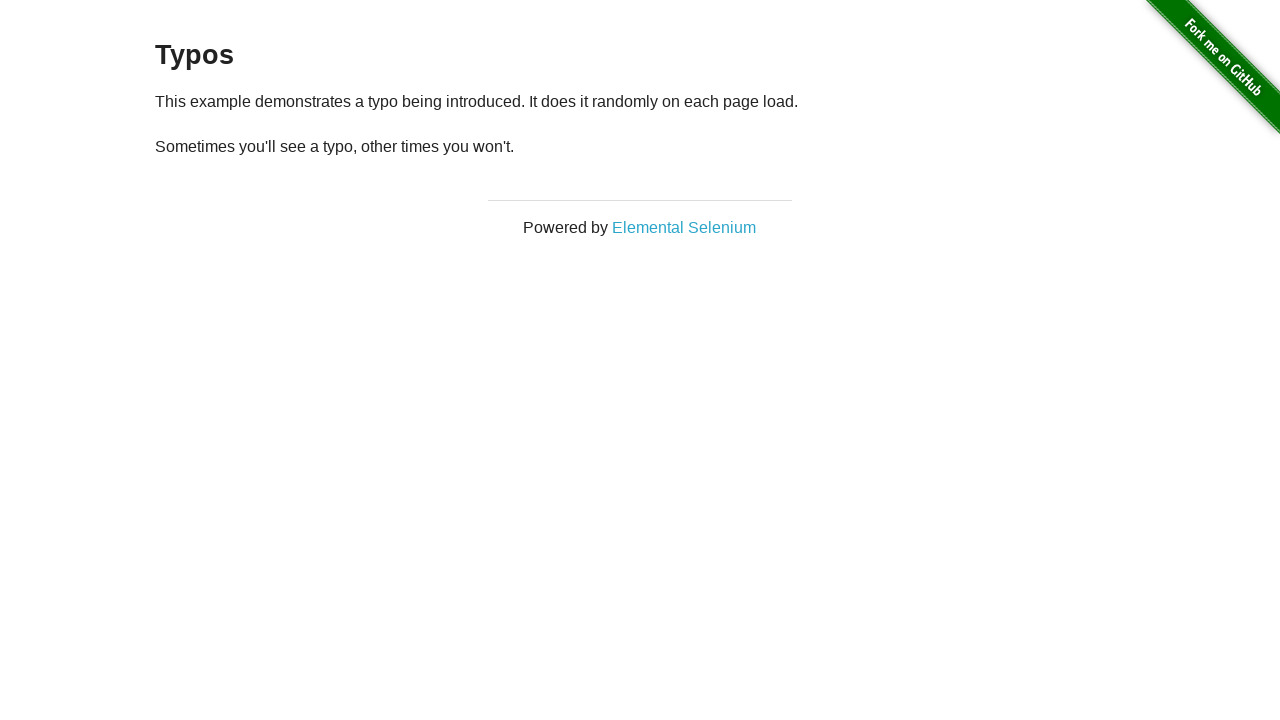

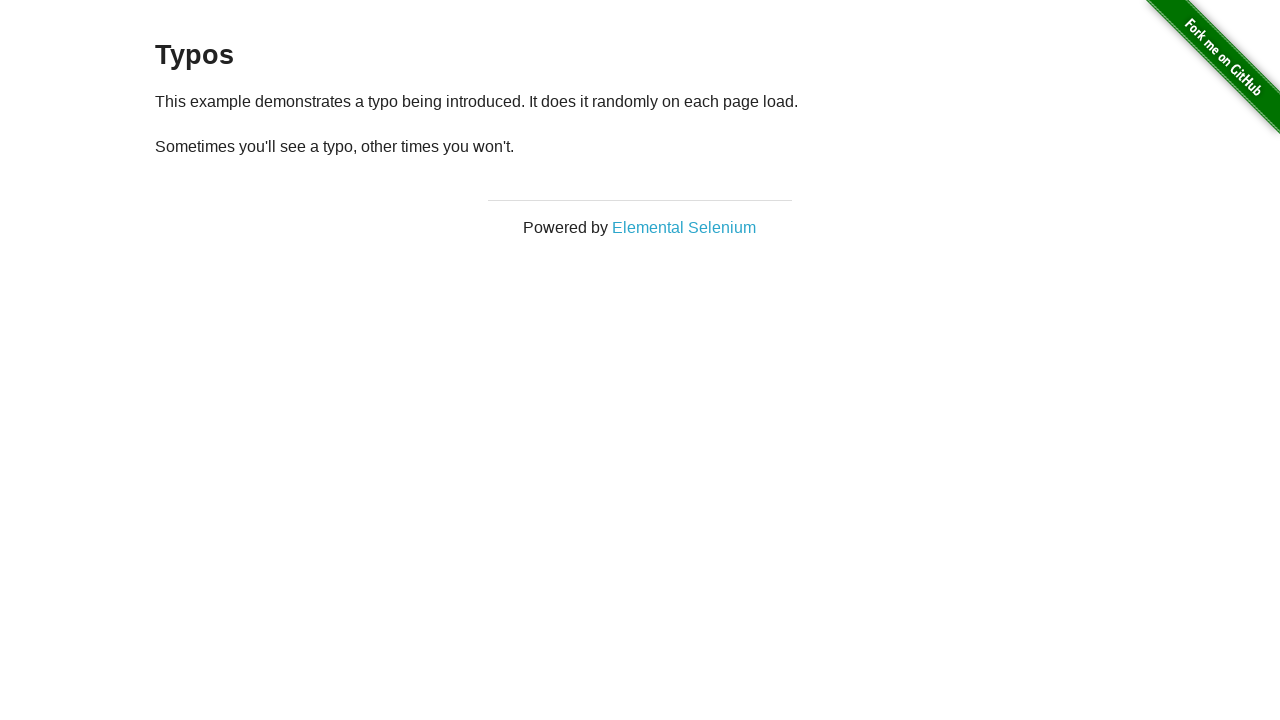